Tests the notification message functionality by loading a page that displays random success/failure notifications and verifying the notification element is present

Starting URL: http://the-internet.herokuapp.com/notification_message

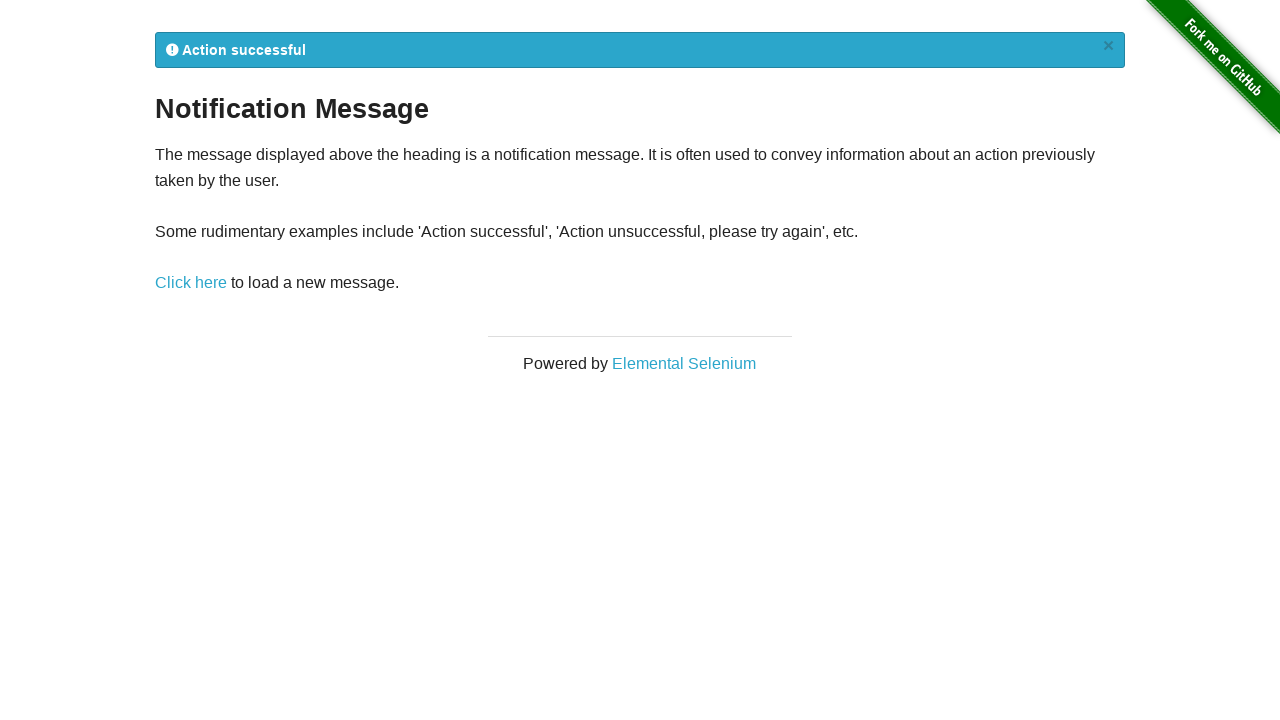

Navigated to notification message test page
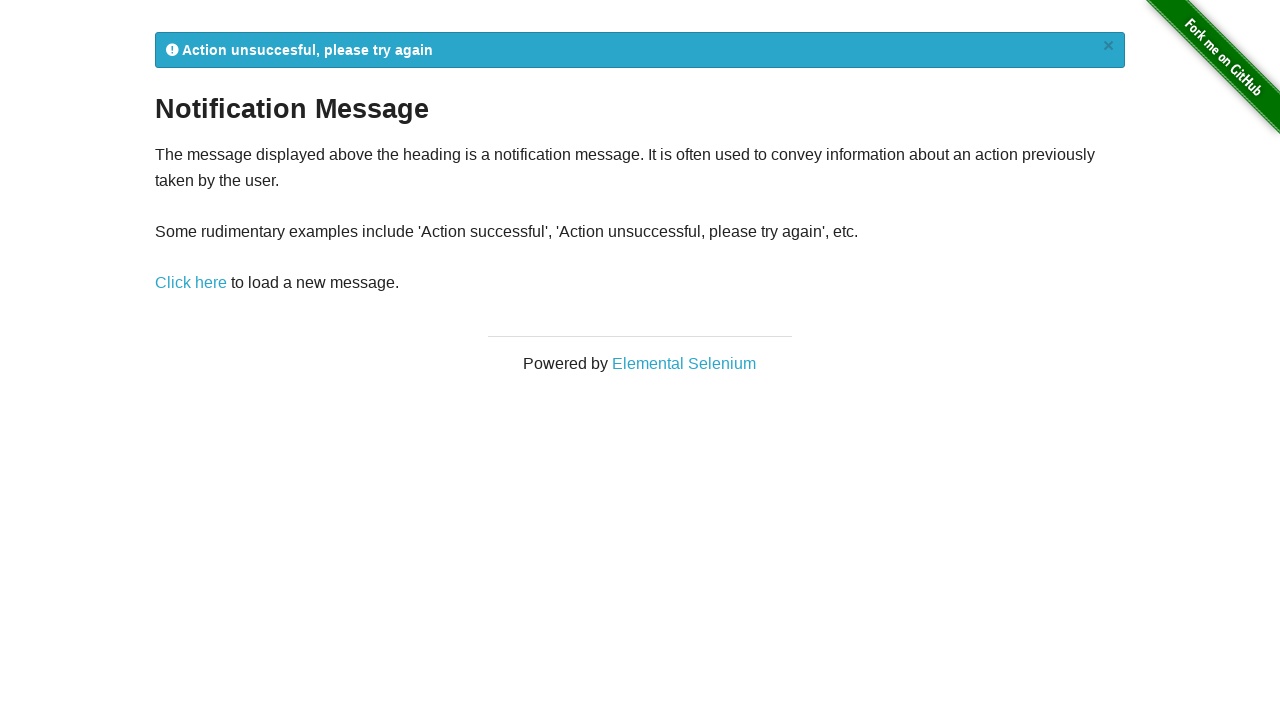

Notification message element appeared
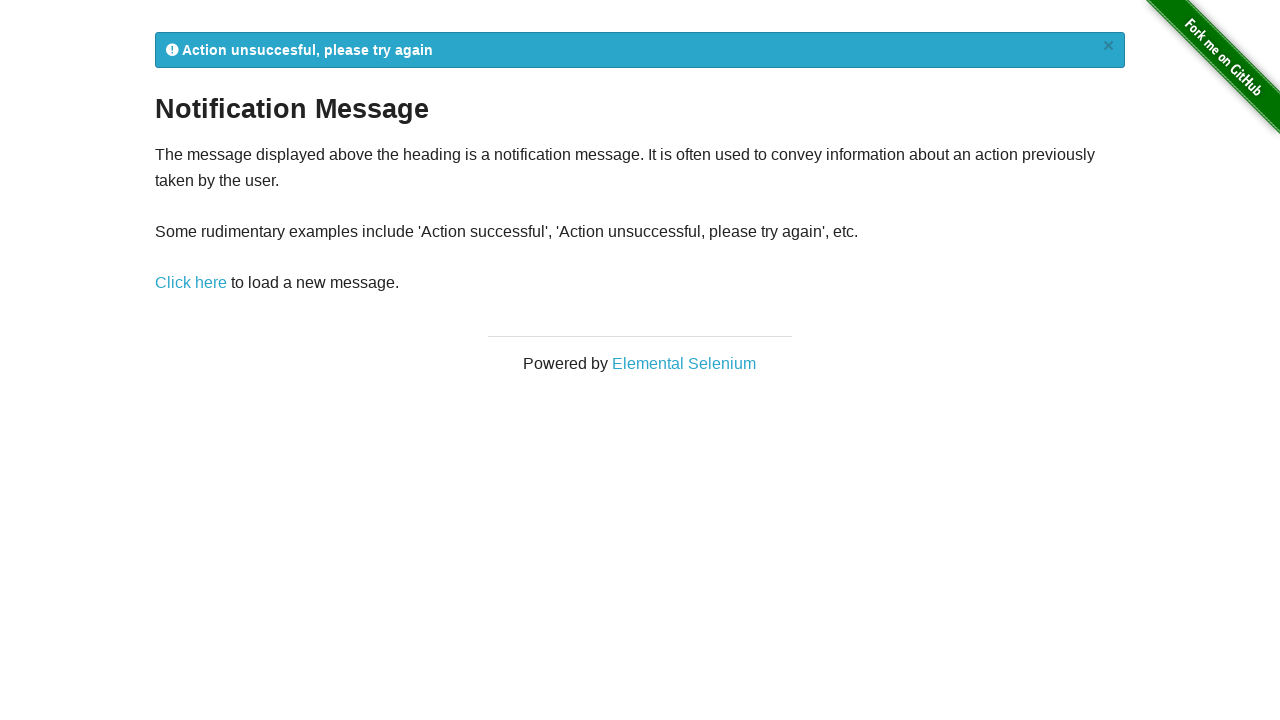

Retrieved notification message text: 
            Action unsuccesful, please try again
            ×
          
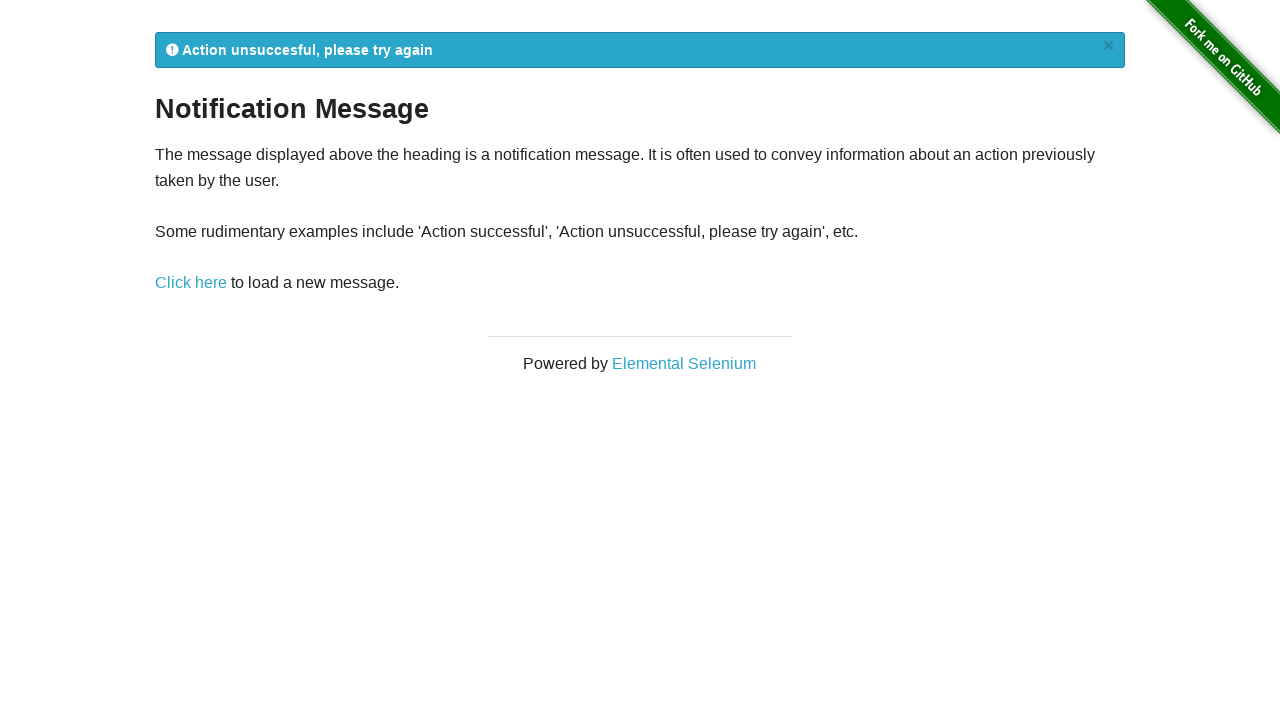

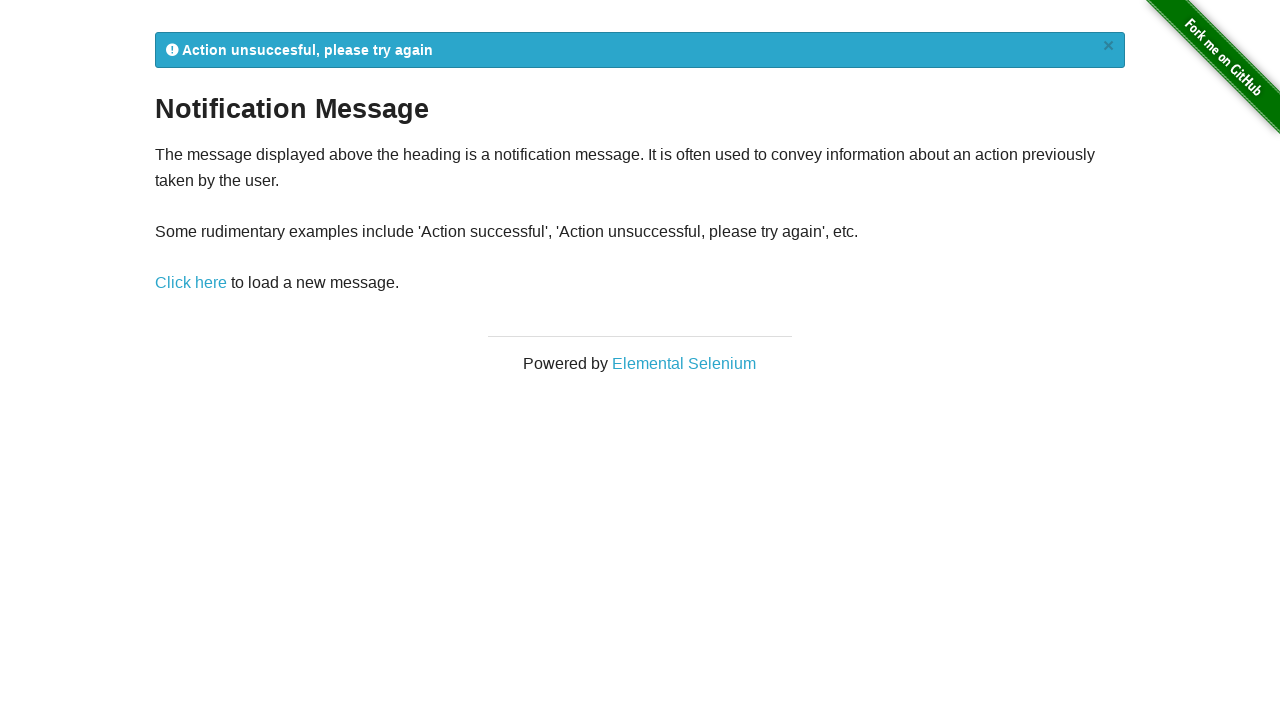